Tests the tooltip element on jQuery UI demo page by switching to the iframe and retrieving the tooltip title attribute from an age input field

Starting URL: https://jqueryui.com/tooltip/

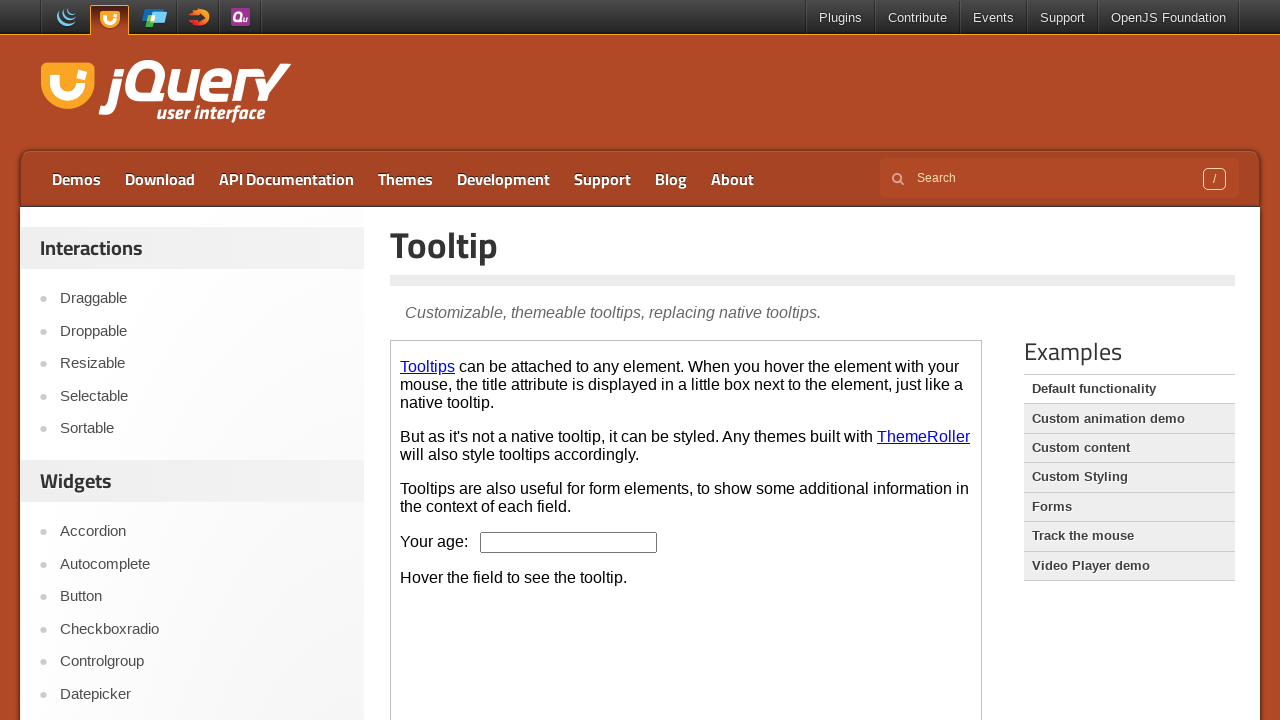

Located the demo iframe on the jQuery UI tooltip page
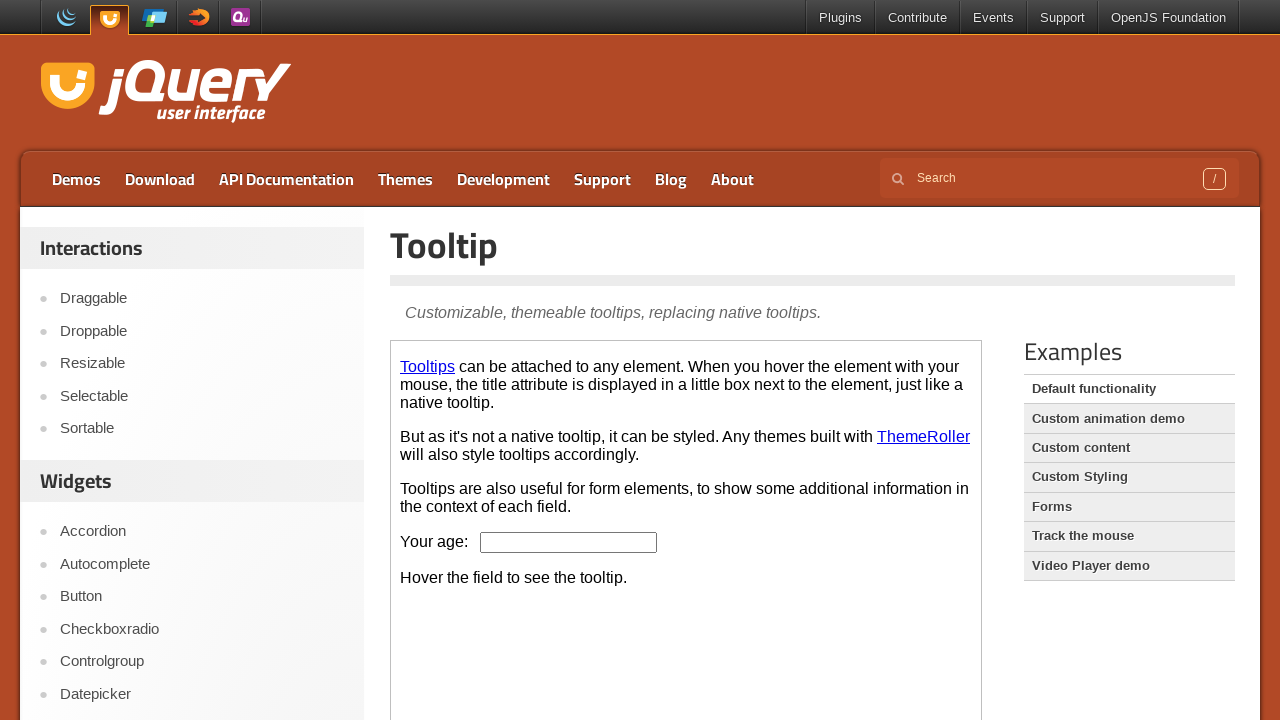

Located the age input field within the iframe
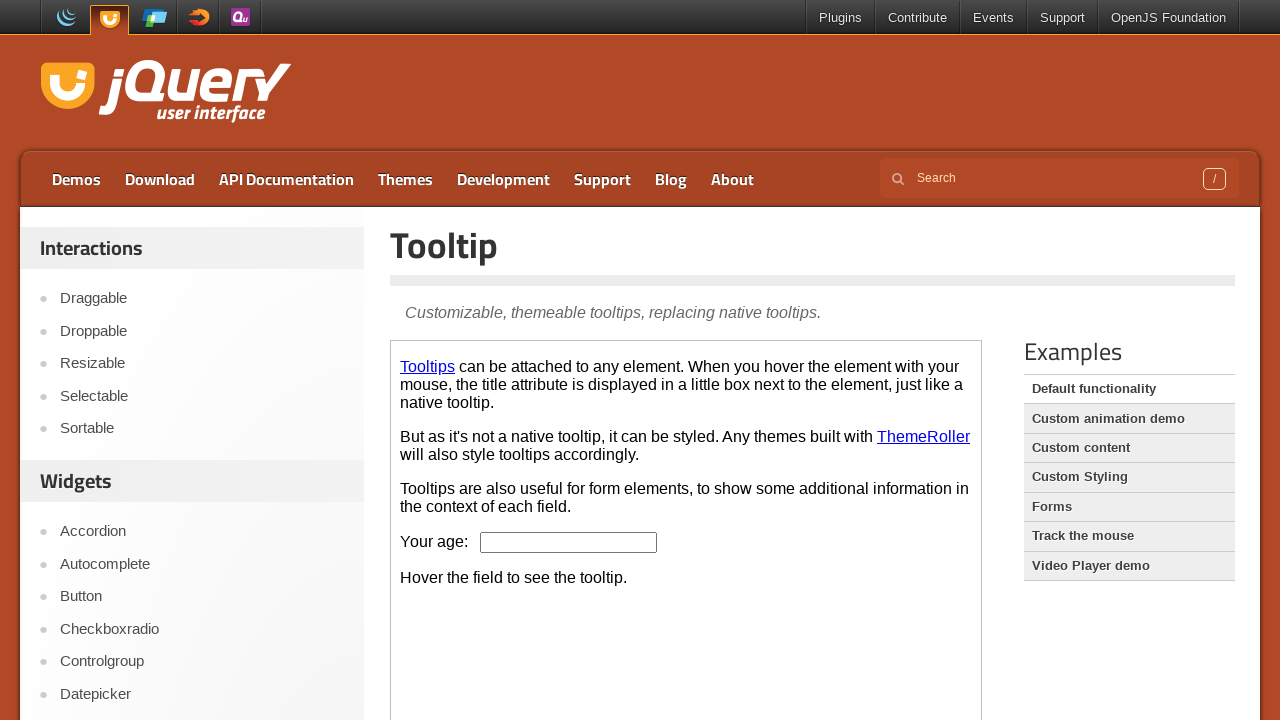

Age input field is now visible and ready
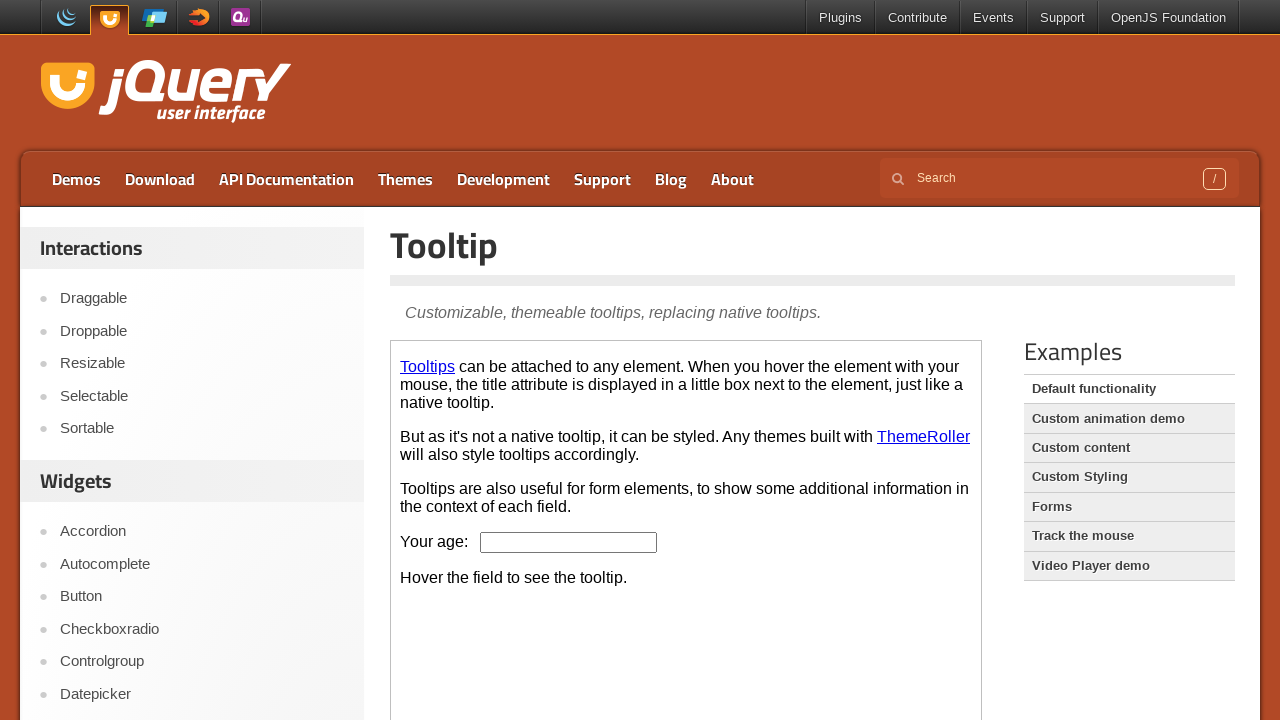

Hovered over the age input field to trigger tooltip at (569, 542) on iframe.demo-frame >> nth=0 >> internal:control=enter-frame >> #age
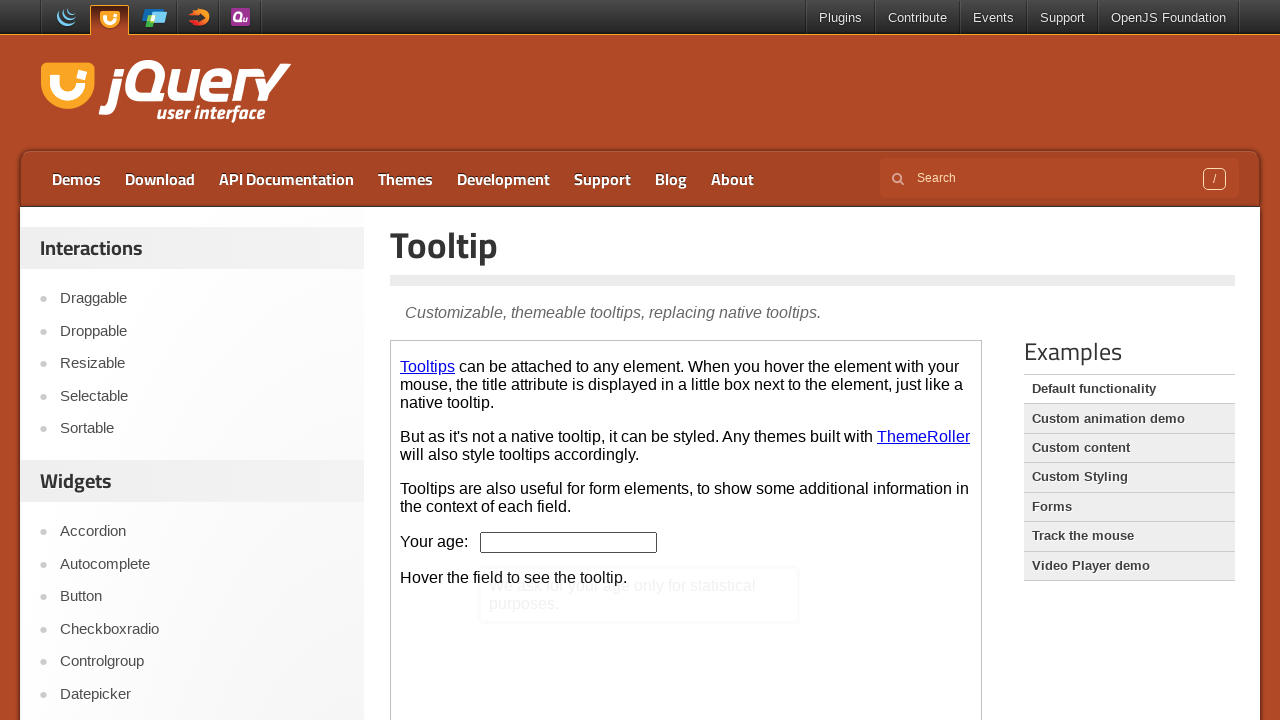

Retrieved tooltip title attribute: ''
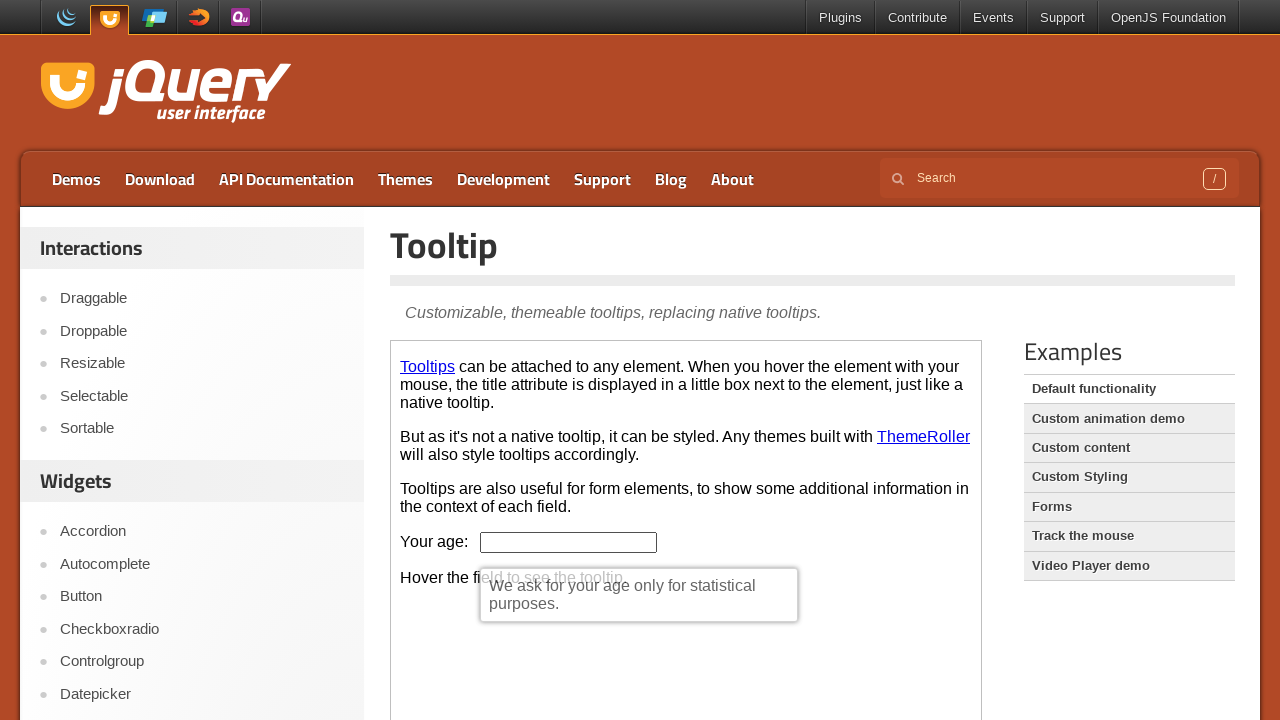

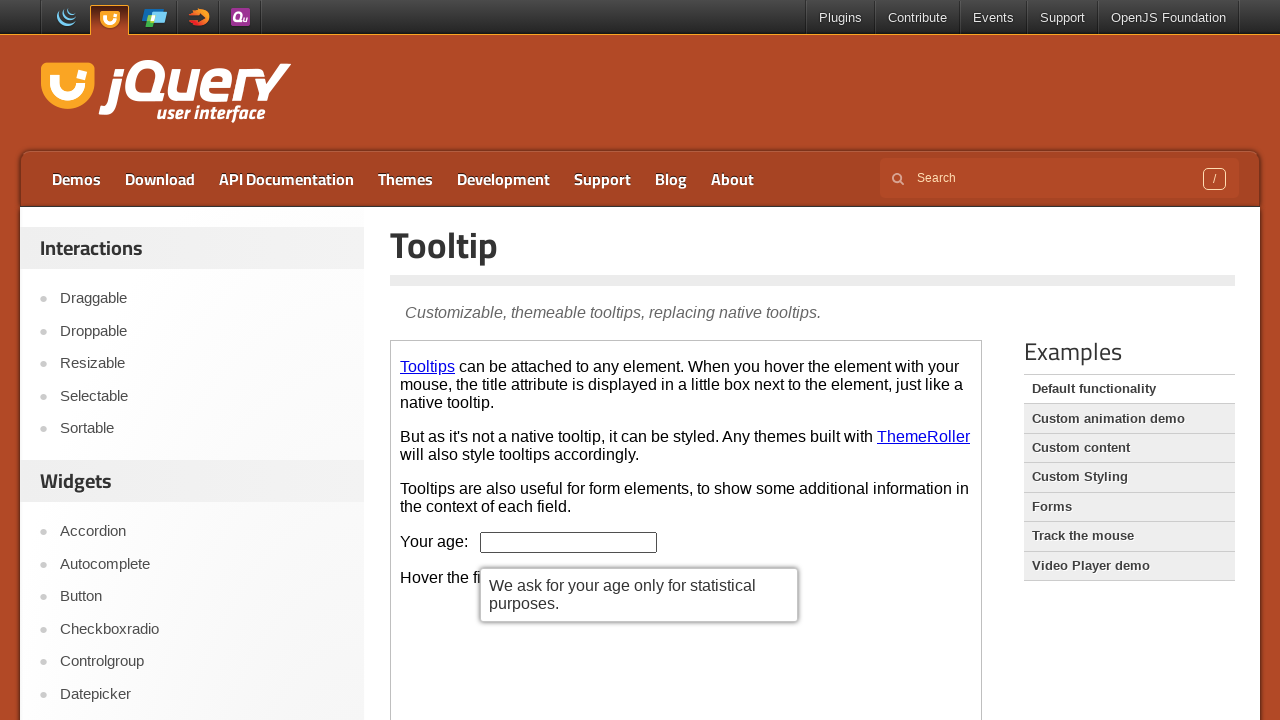